Tests opening a small modal dialog and closing it

Starting URL: https://demoqa.com/modal-dialogs

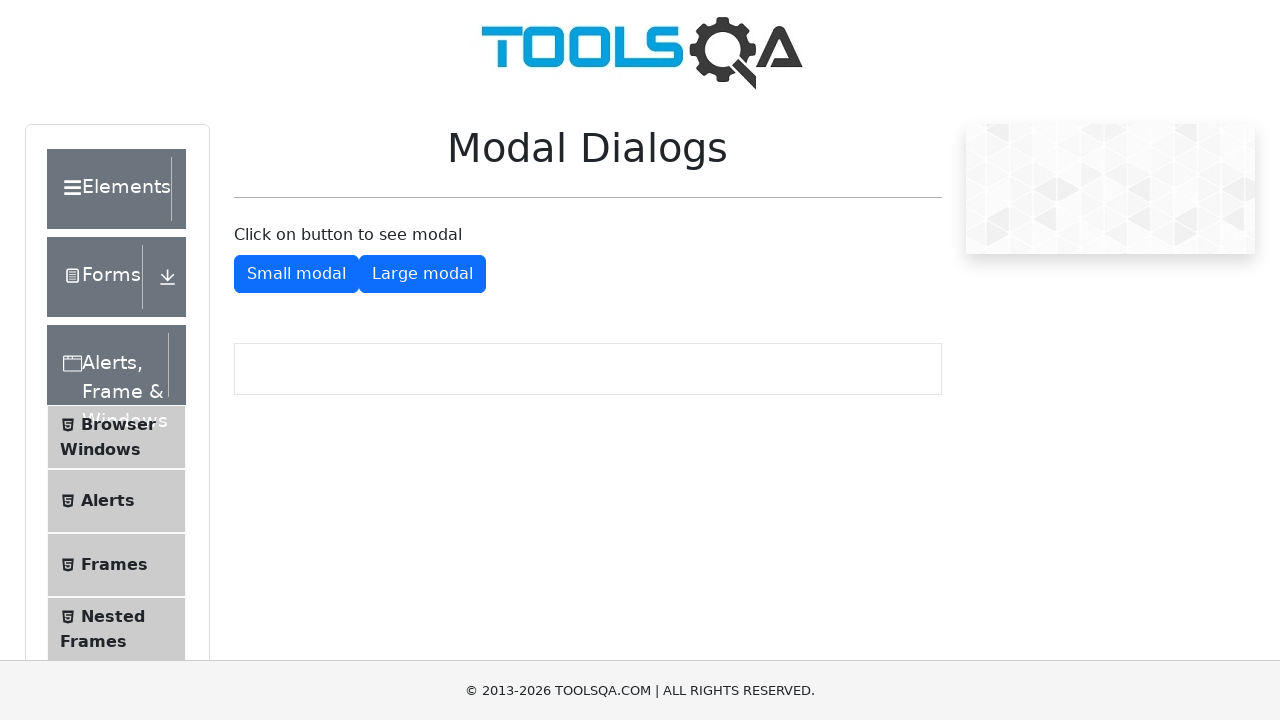

Clicked button to open small modal dialog at (296, 274) on #showSmallModal
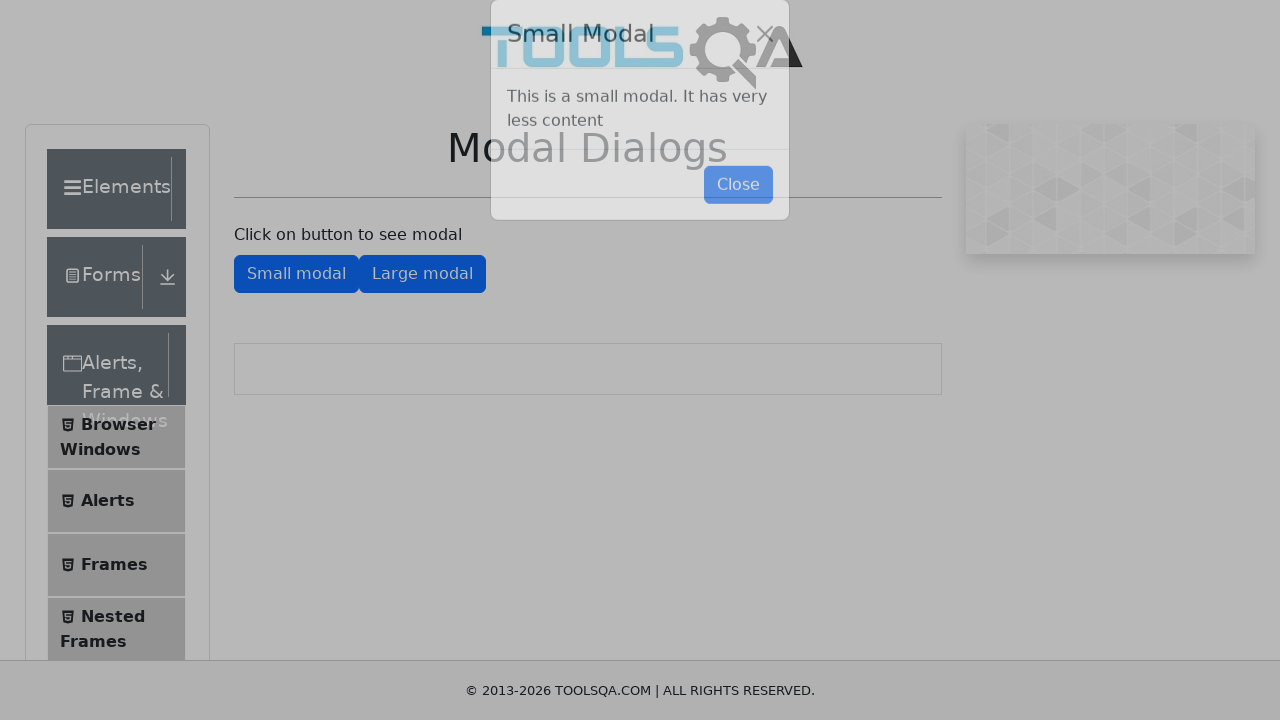

Small modal dialog appeared with close button visible
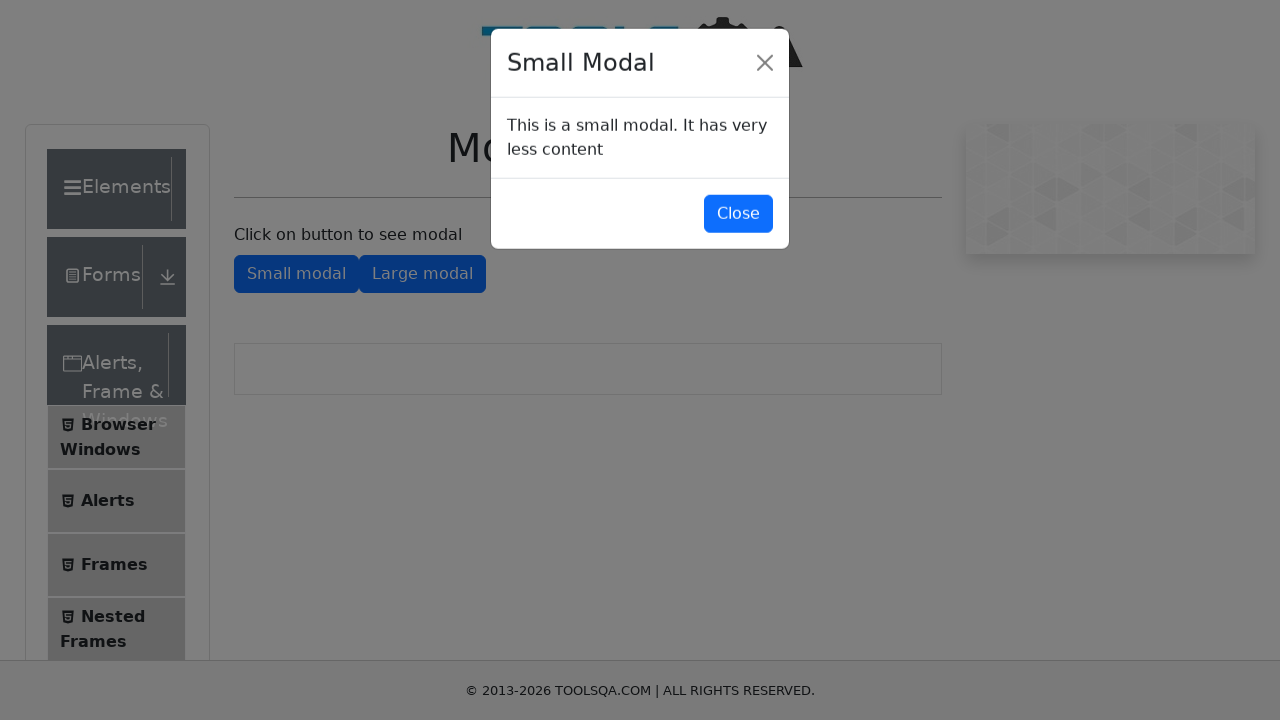

Clicked close button to close small modal dialog at (738, 214) on #closeSmallModal
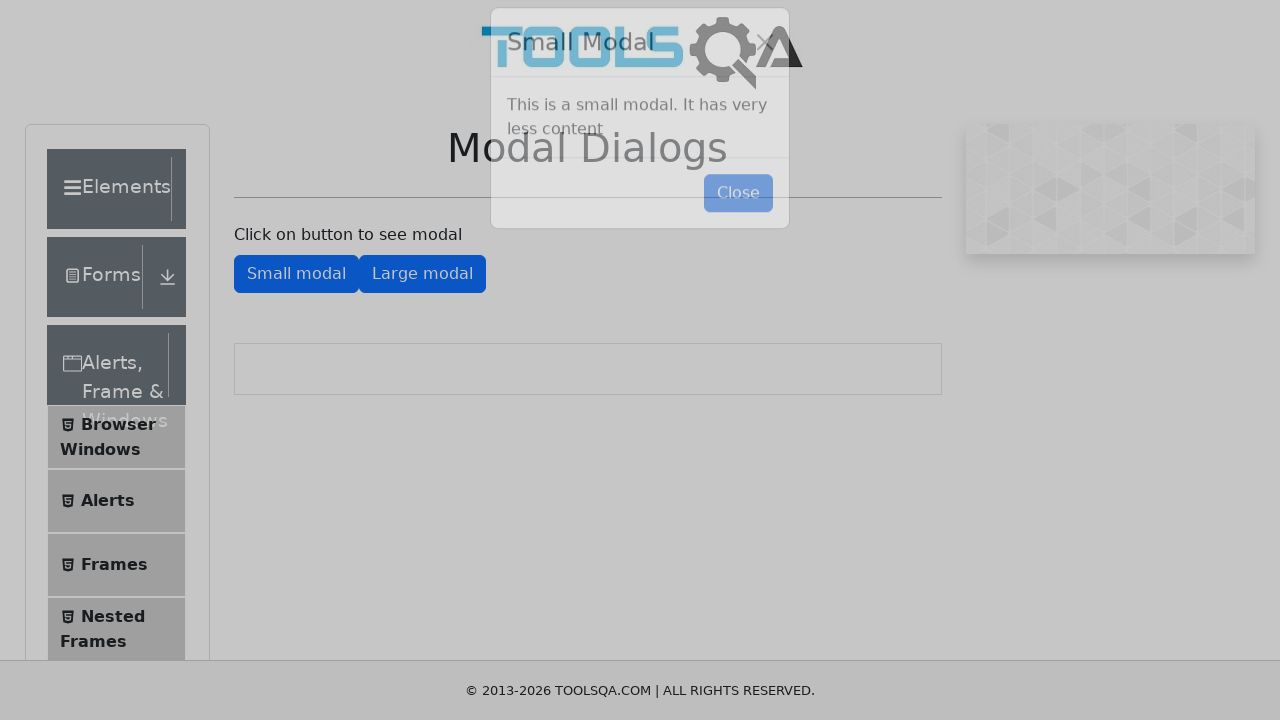

Verified that large modal button is displayed after closing small modal
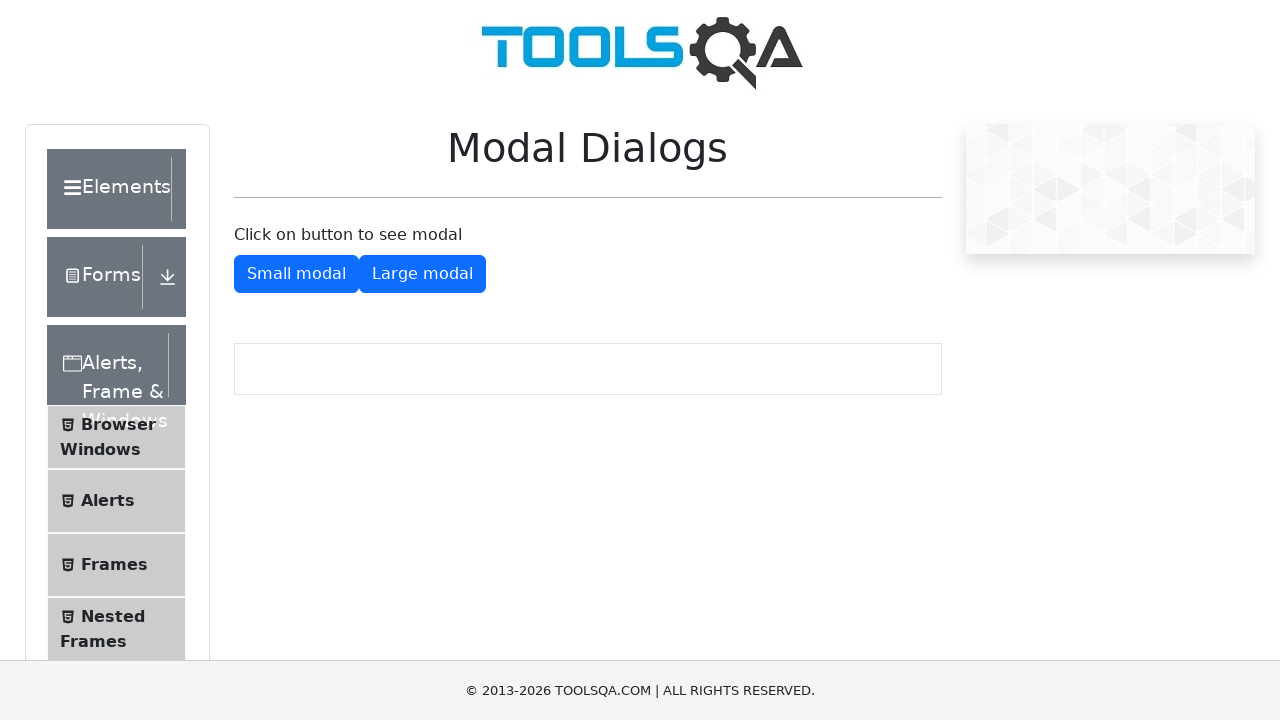

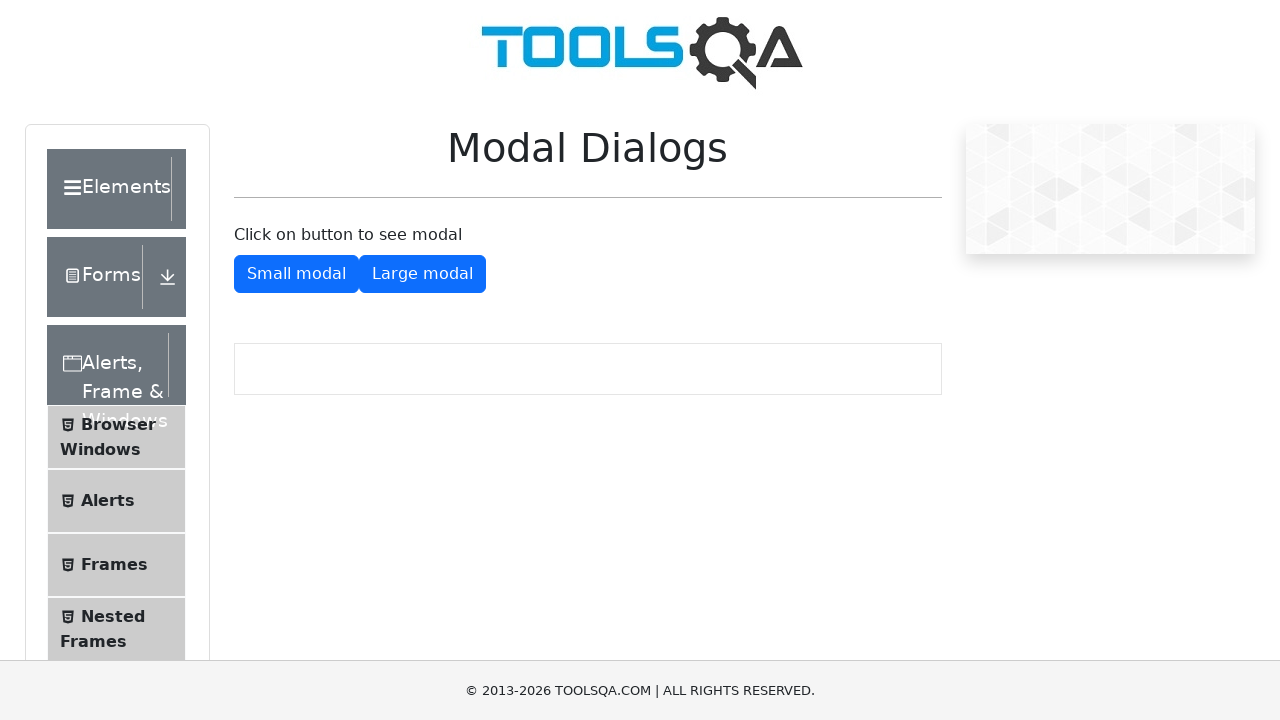